Tests a registration form by filling in required fields and verifying successful registration message

Starting URL: http://suninjuly.github.io/registration1.html

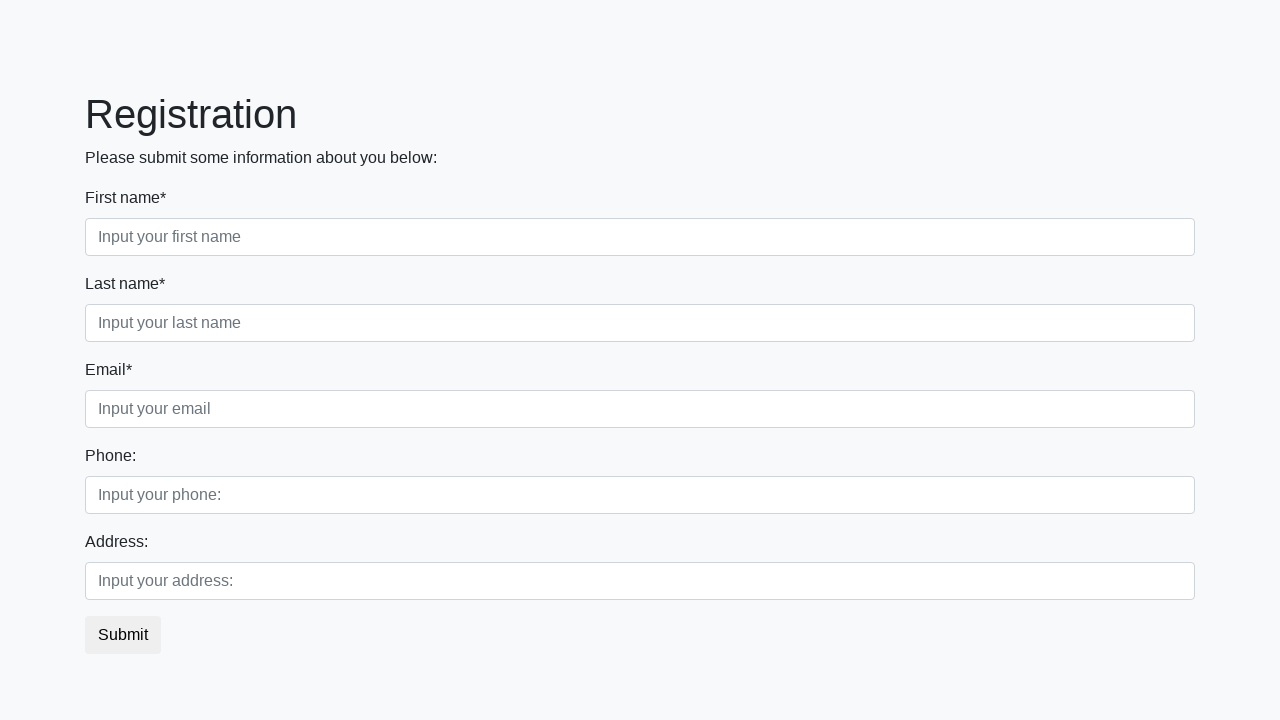

Filled required field 1 with 'ok' on div.first_block > div:nth-child(1) > input
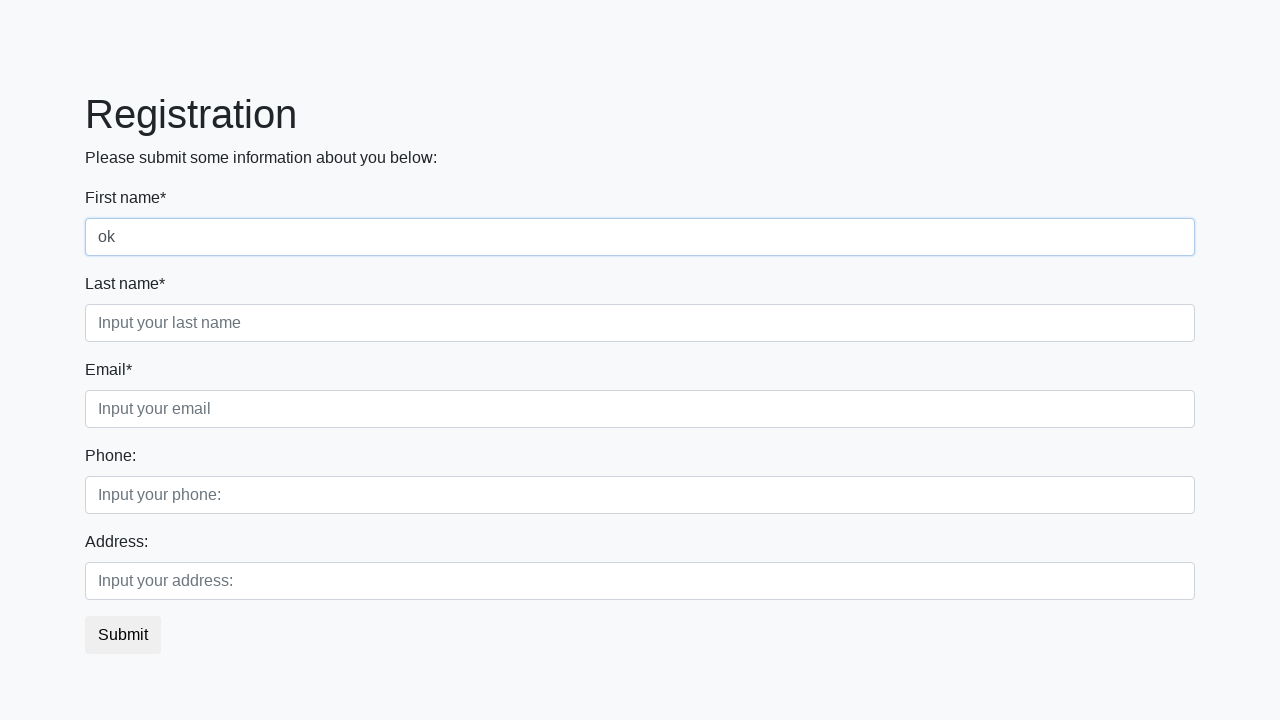

Filled required field 2 with 'ok' on div.first_block > div:nth-child(2) > input
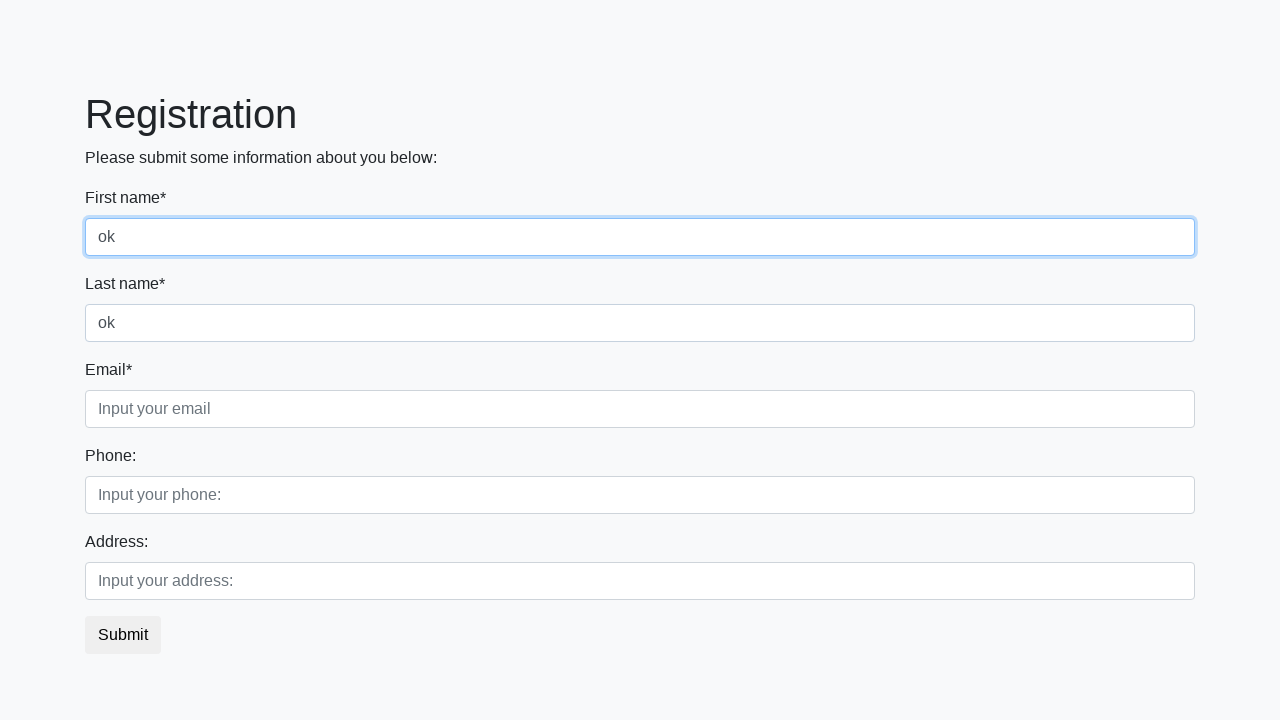

Filled required field 3 with 'ok' on div.first_block > div:nth-child(3) > input
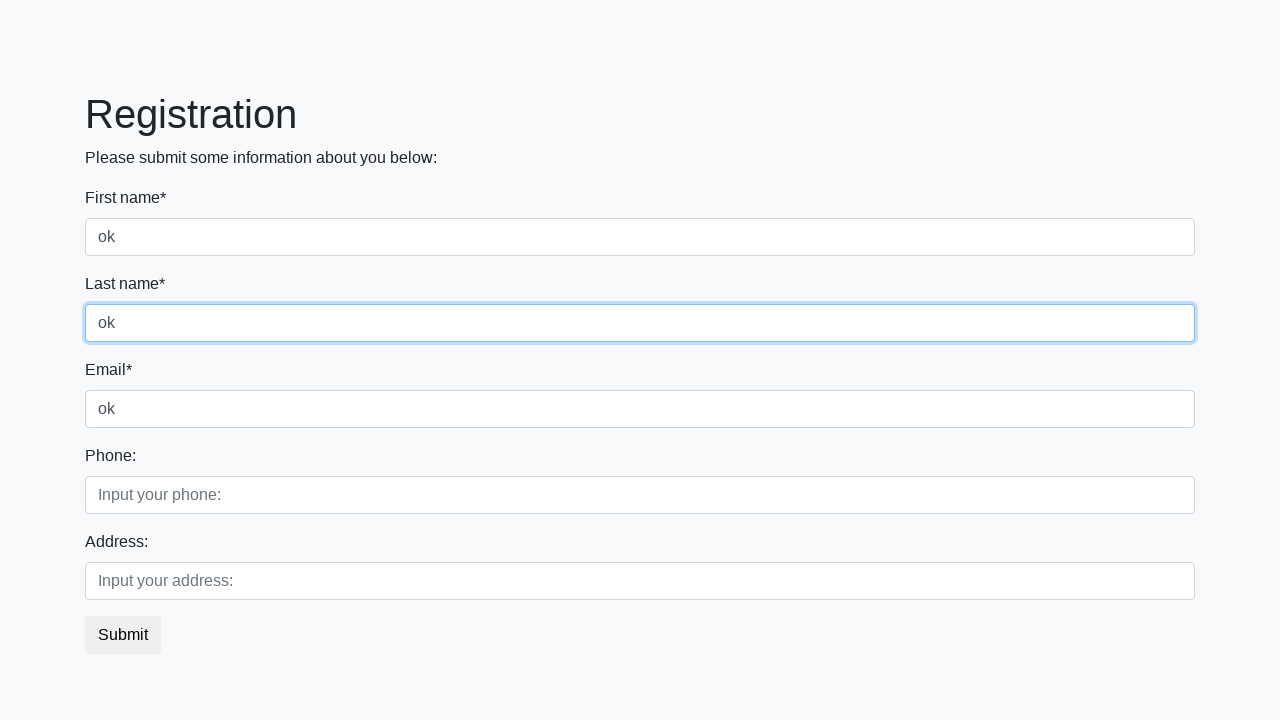

Clicked submit button to register at (123, 635) on button.btn
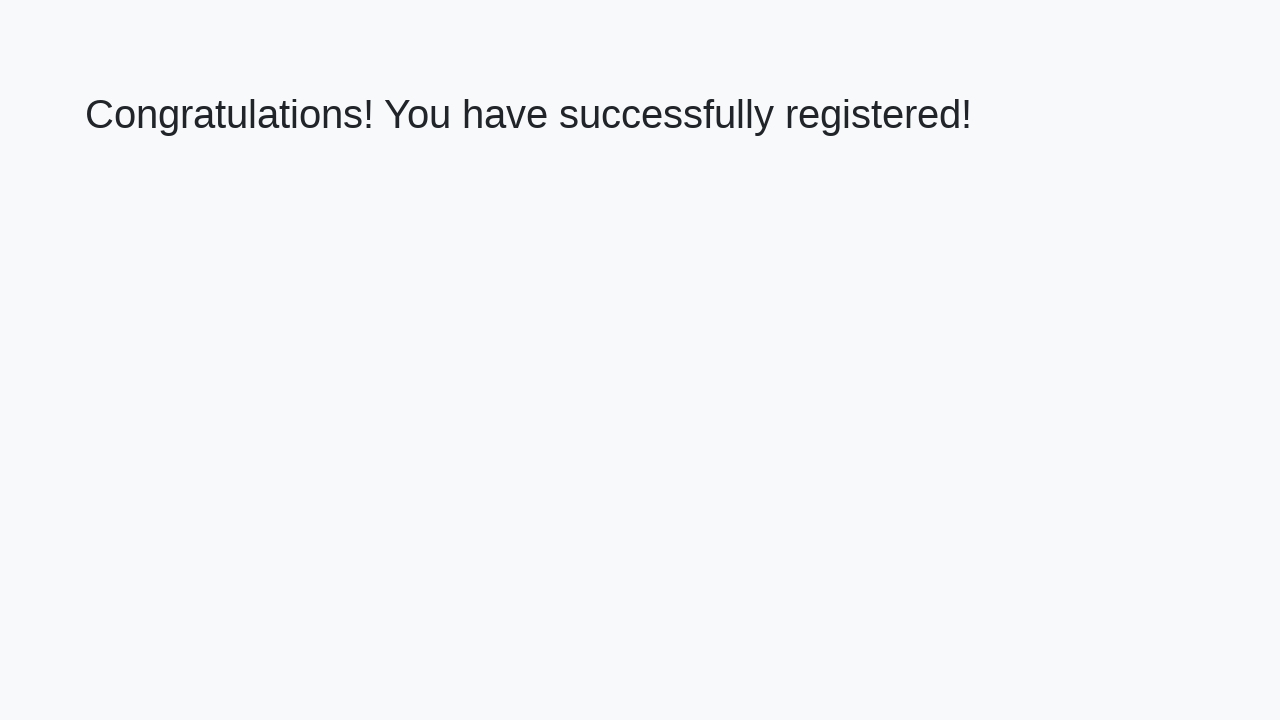

Success message heading loaded
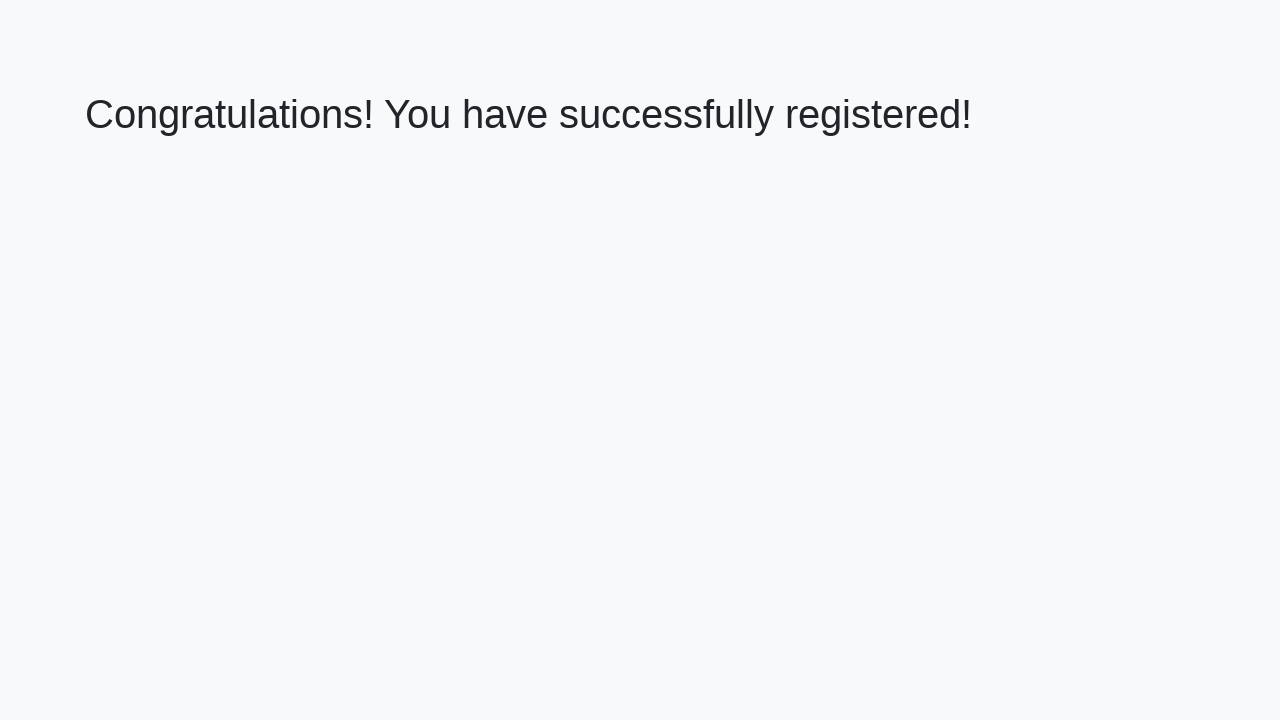

Retrieved success message text
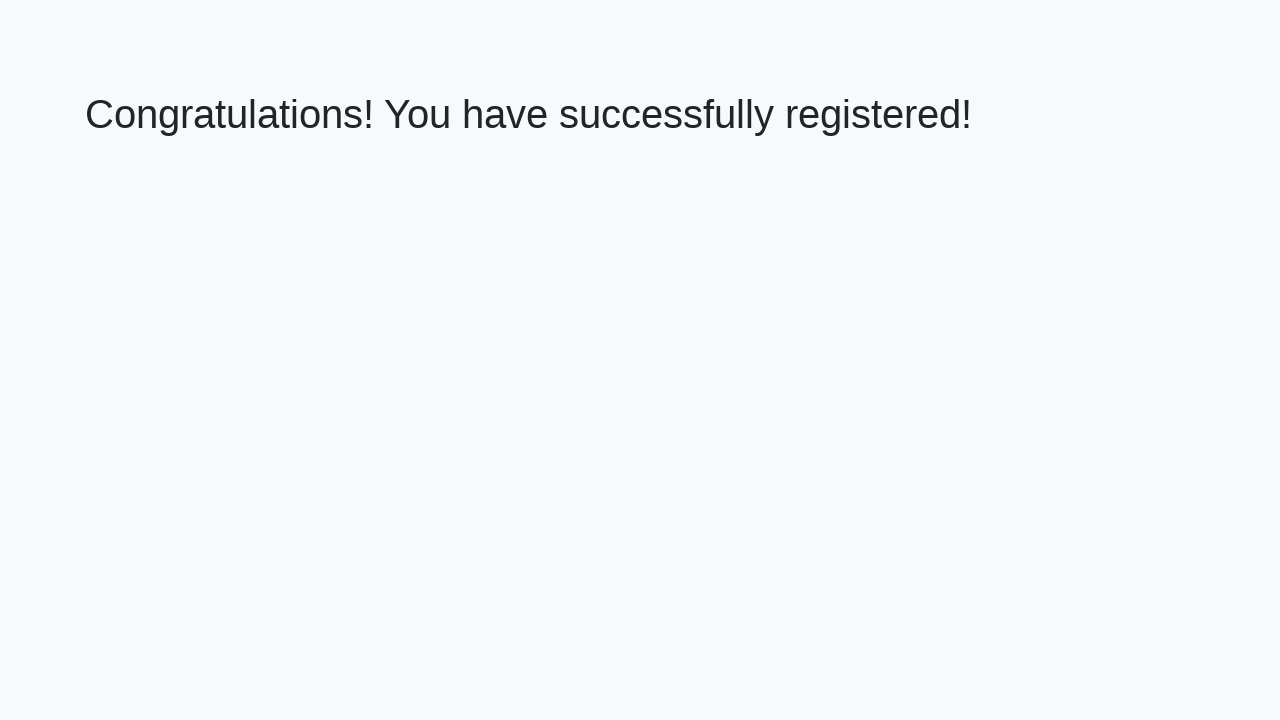

Verified success message matches expected text
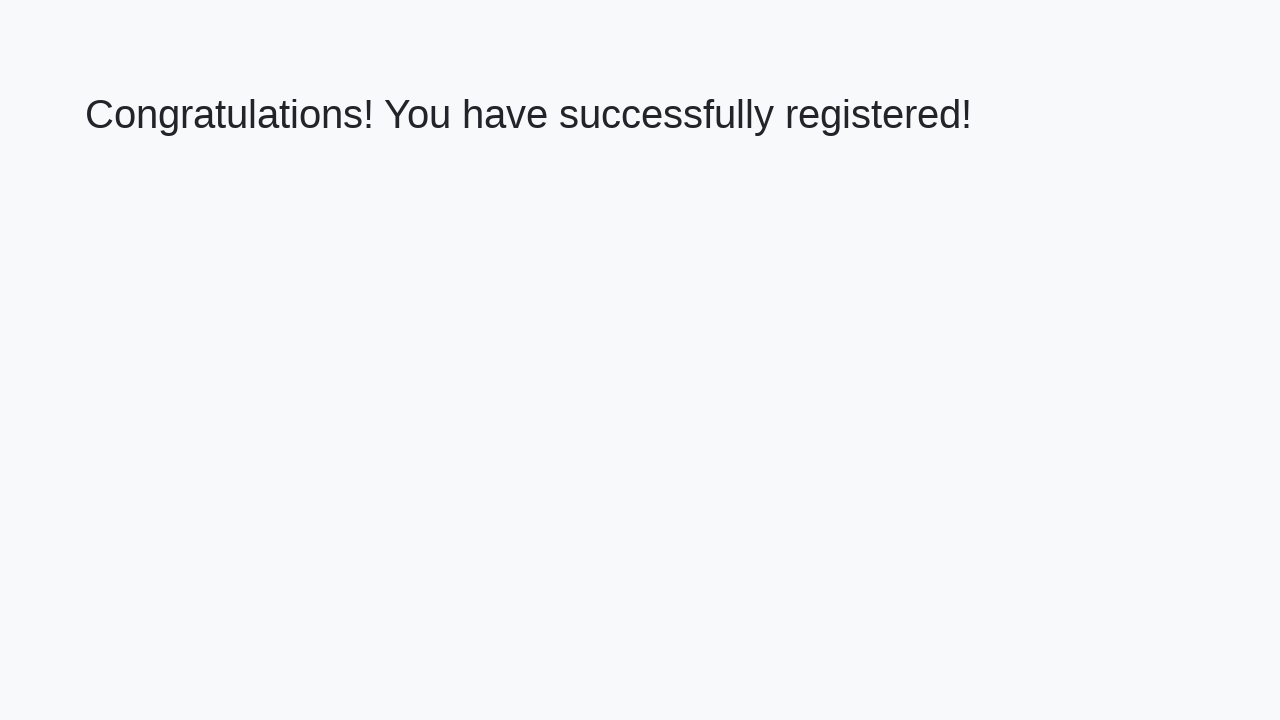

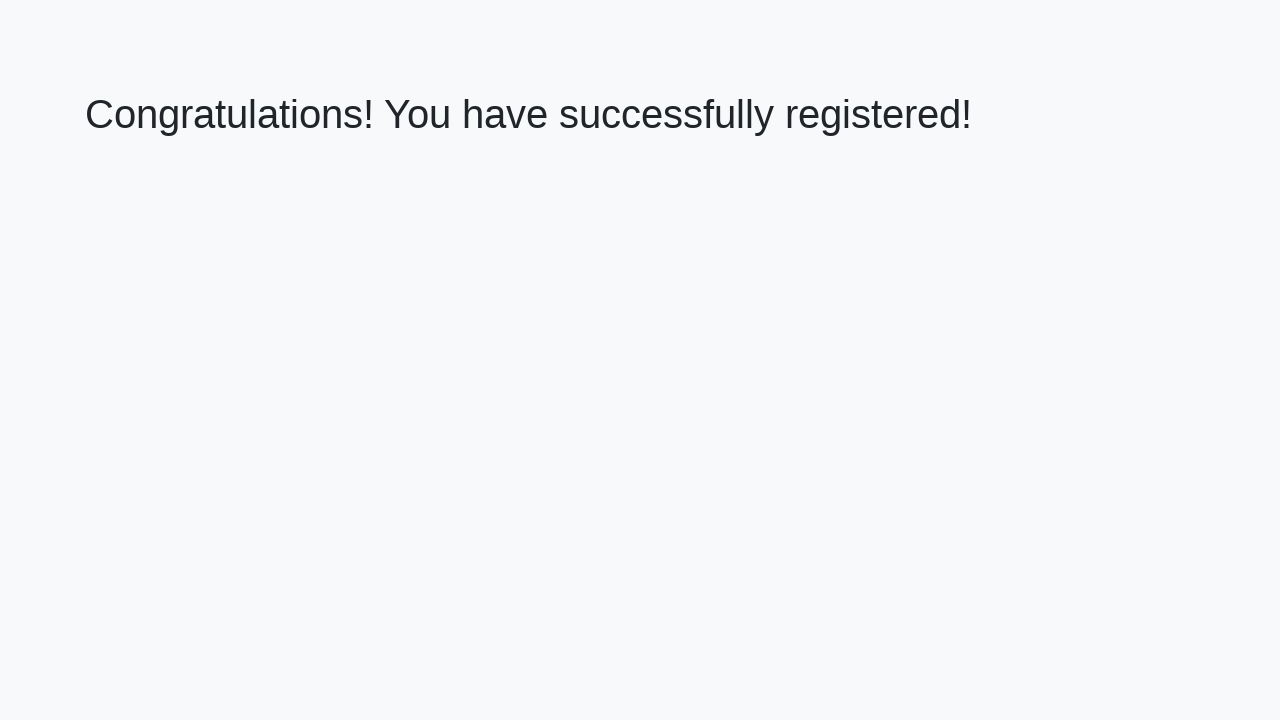